Verifies that the second button's value equals "this is Also a Button" when compared case-insensitively

Starting URL: https://acctabootcamp.github.io/site/examples/locators

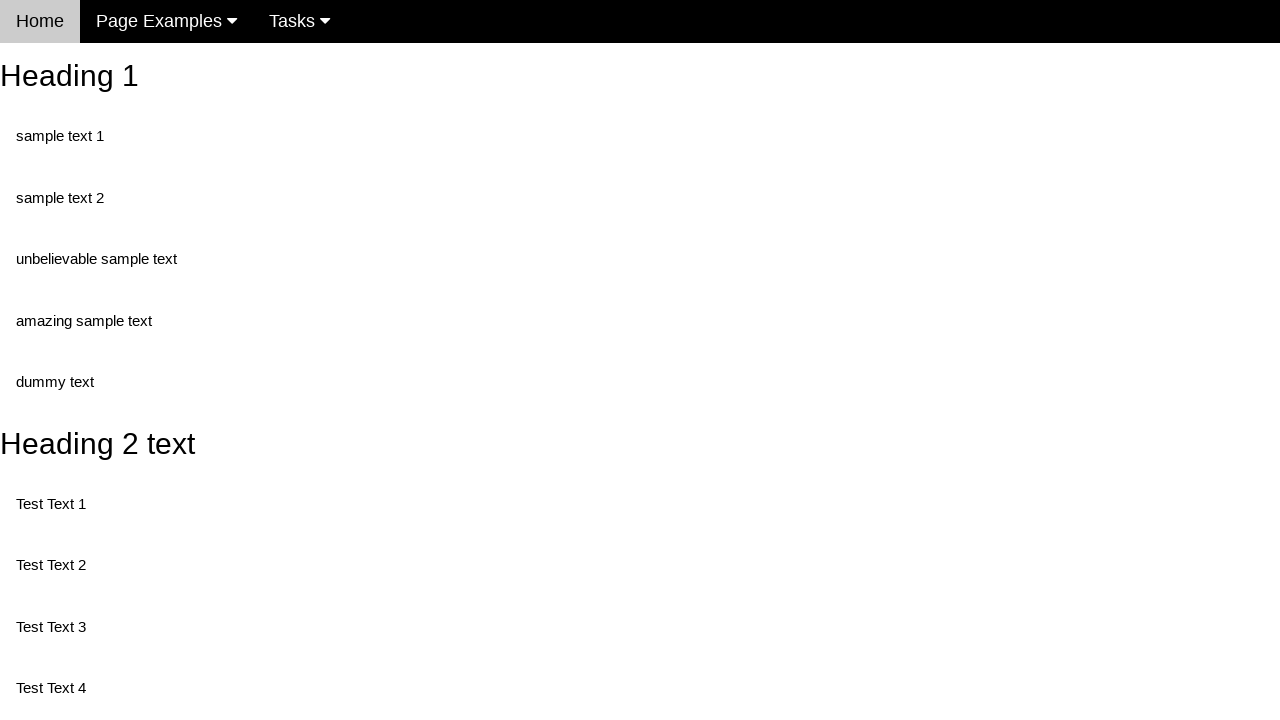

Navigated to locators example page
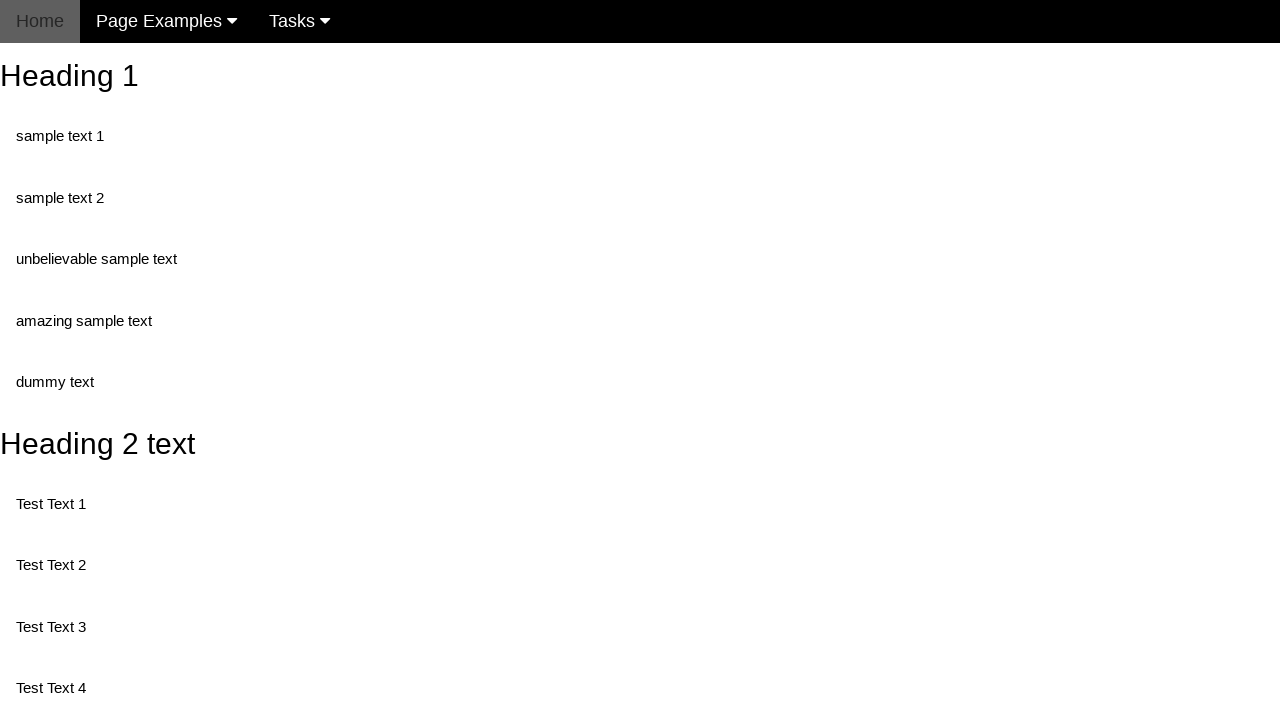

Located all button elements on page
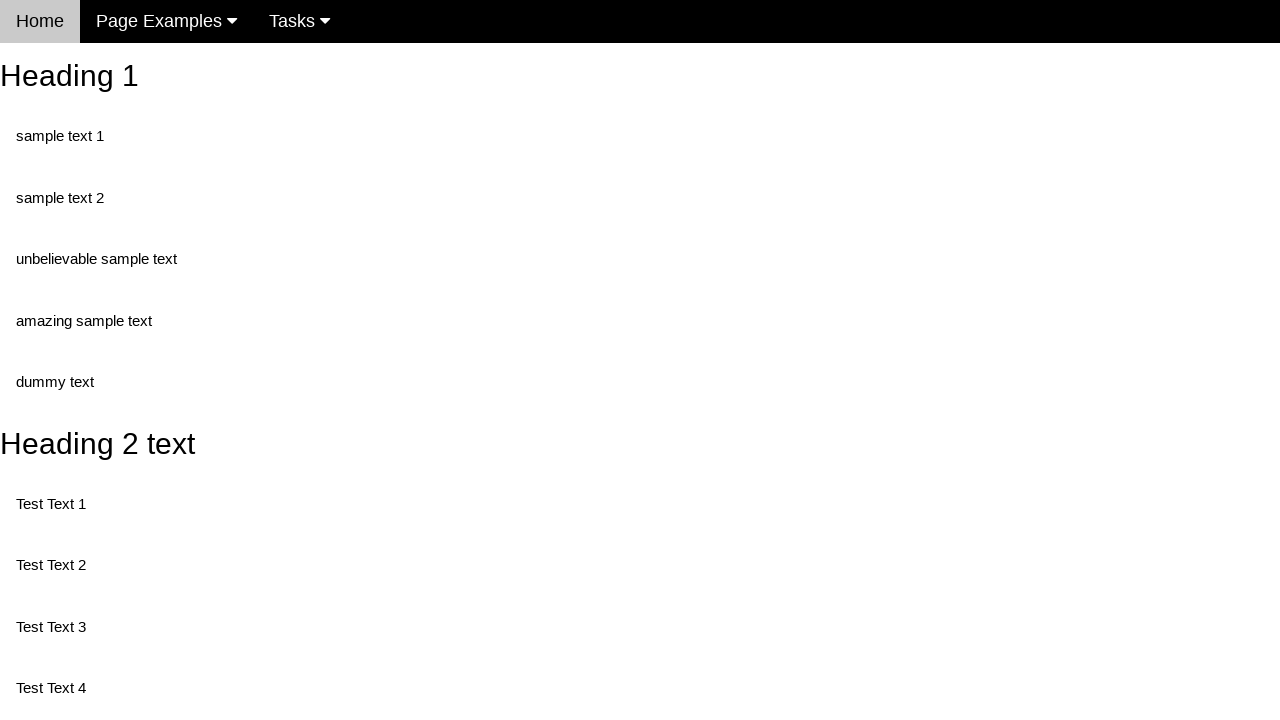

Retrieved value attribute from second button: 'This is also a button'
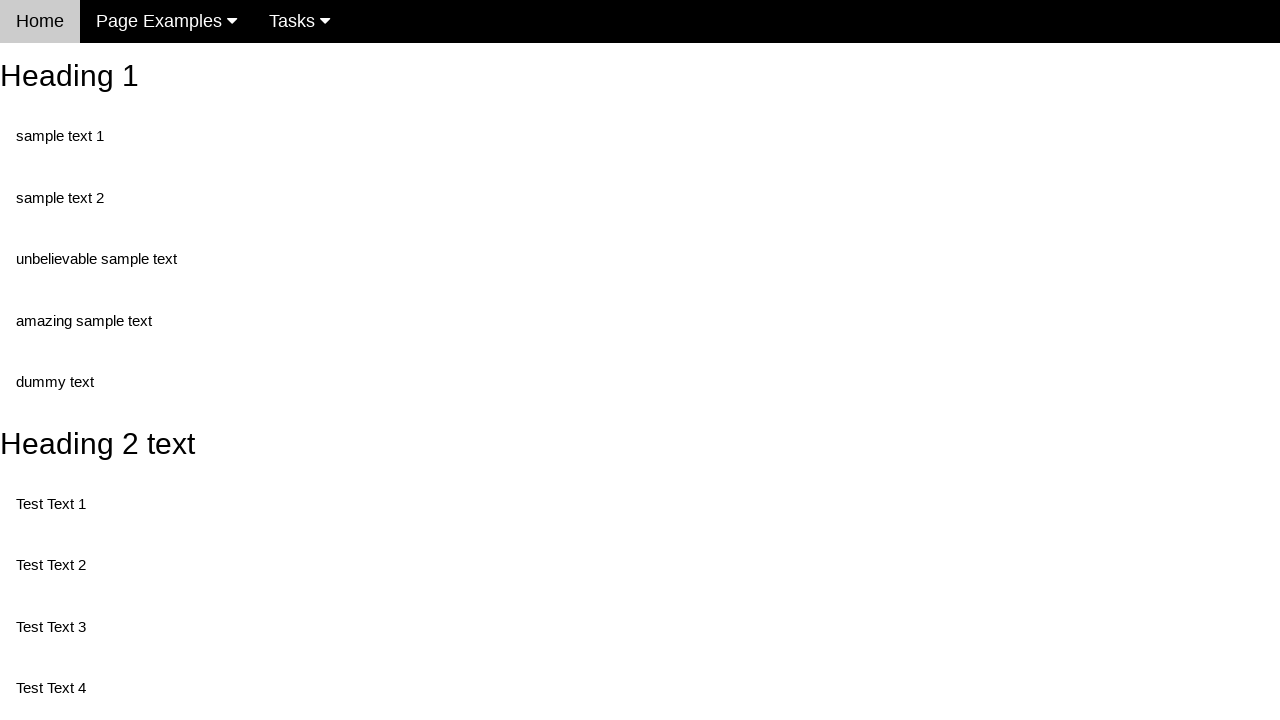

Assertion passed: second button value matches 'this is also a button' (case-insensitive)
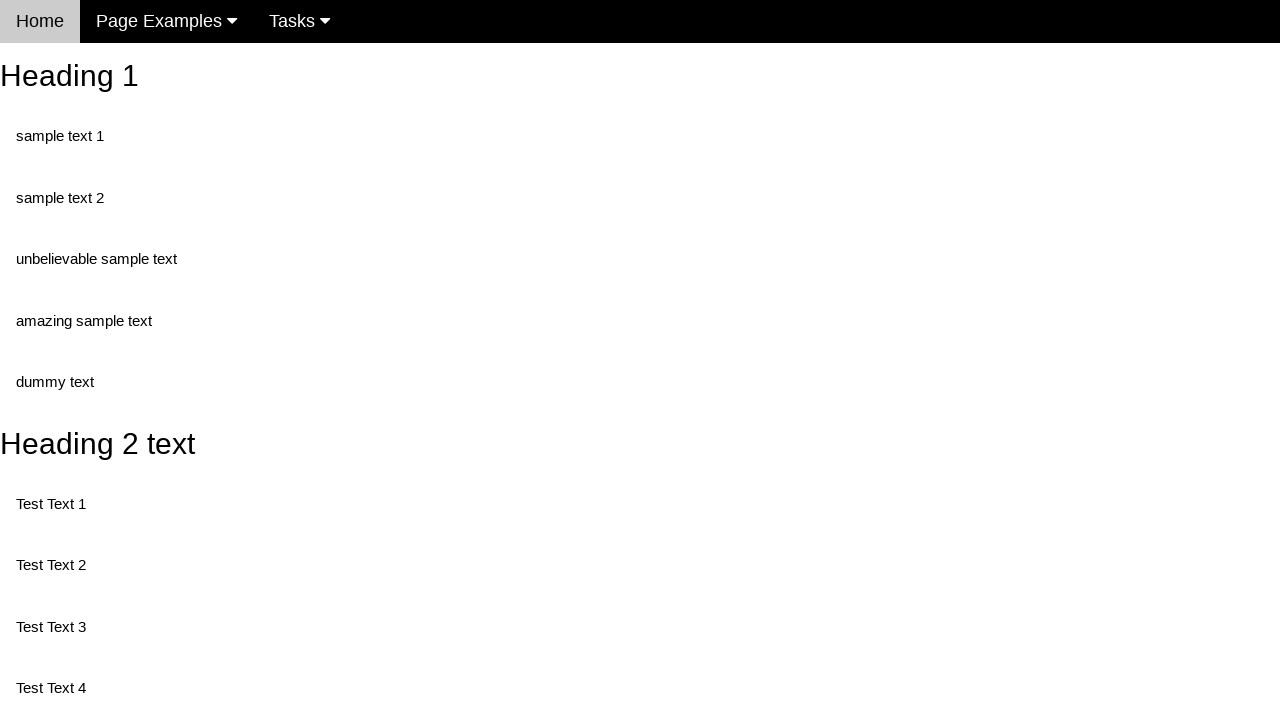

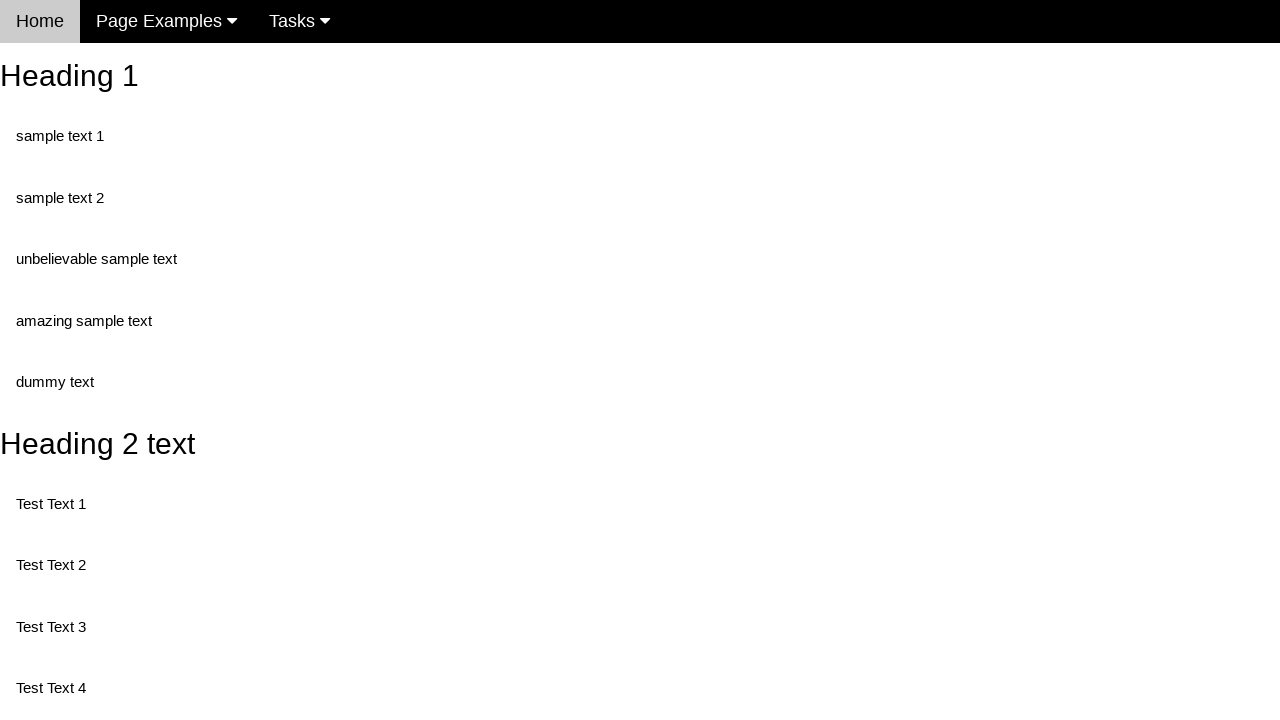